Tests passenger selection dropdown by clicking to open it, incrementing the adult passenger count 4 times using a loop, and then closing the dropdown

Starting URL: https://rahulshettyacademy.com/dropdownsPractise/

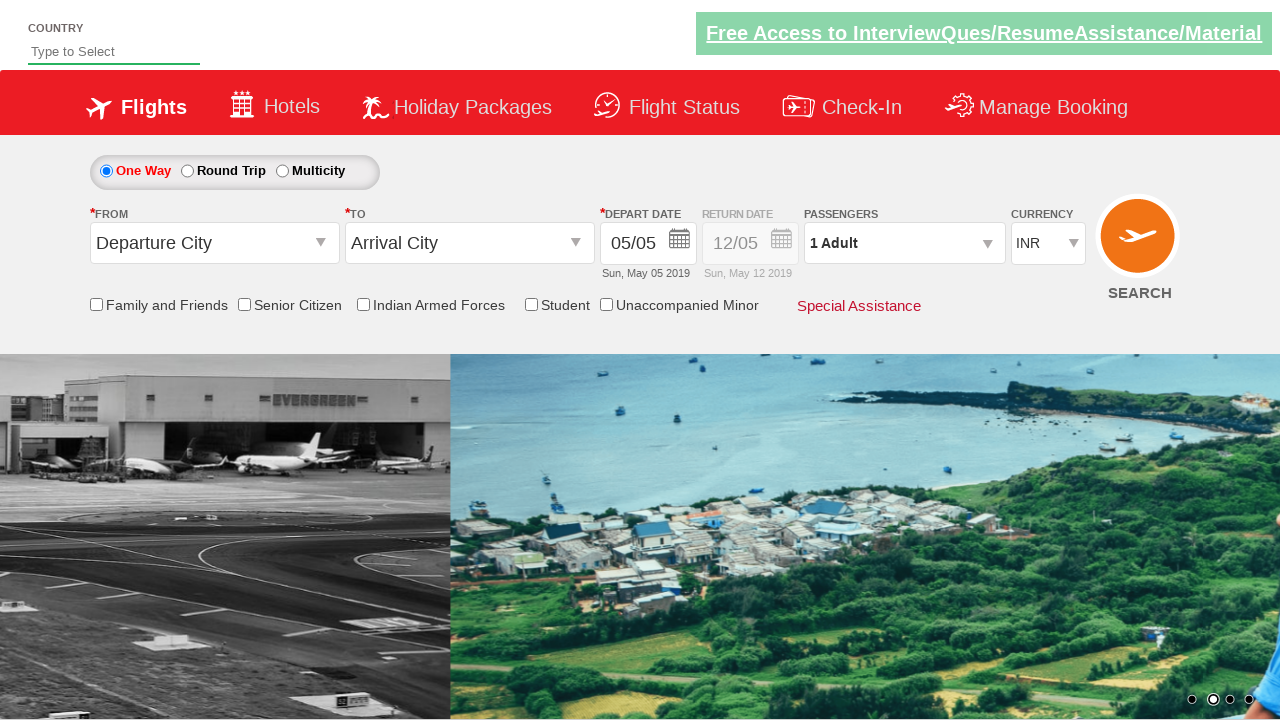

Clicked on passenger dropdown to open it at (904, 243) on #divpaxinfo
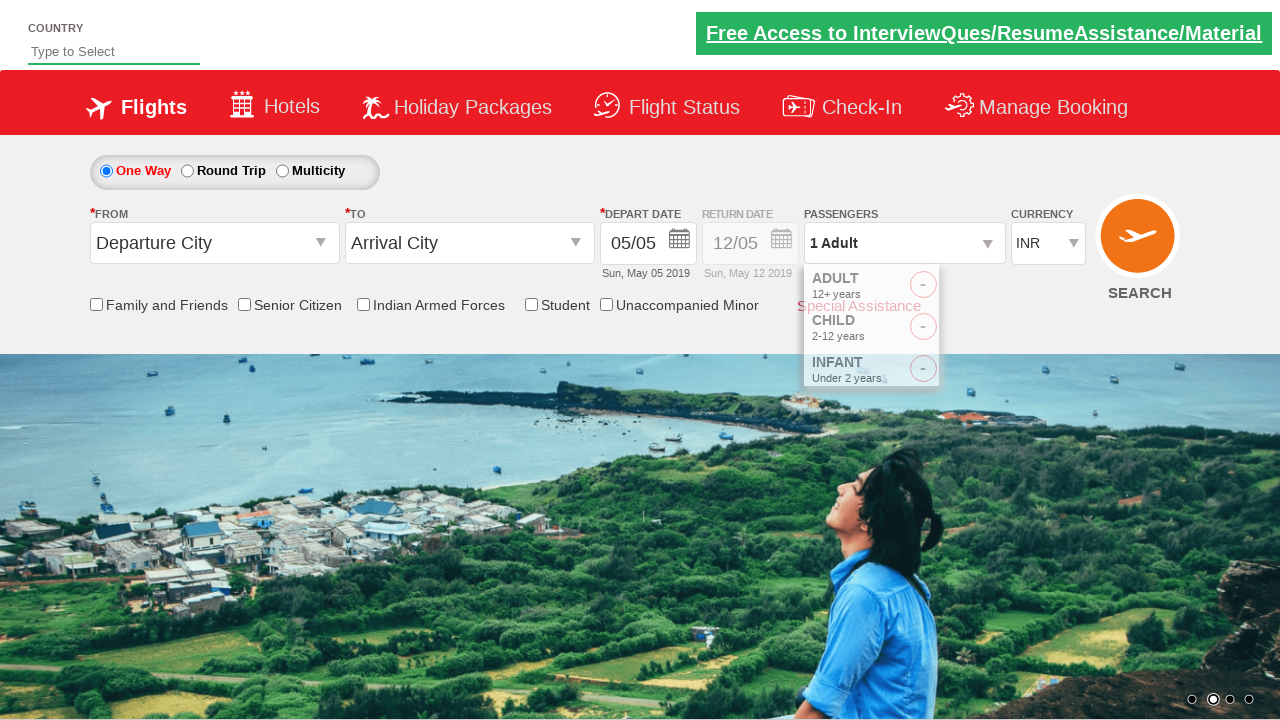

Waited for dropdown to be visible
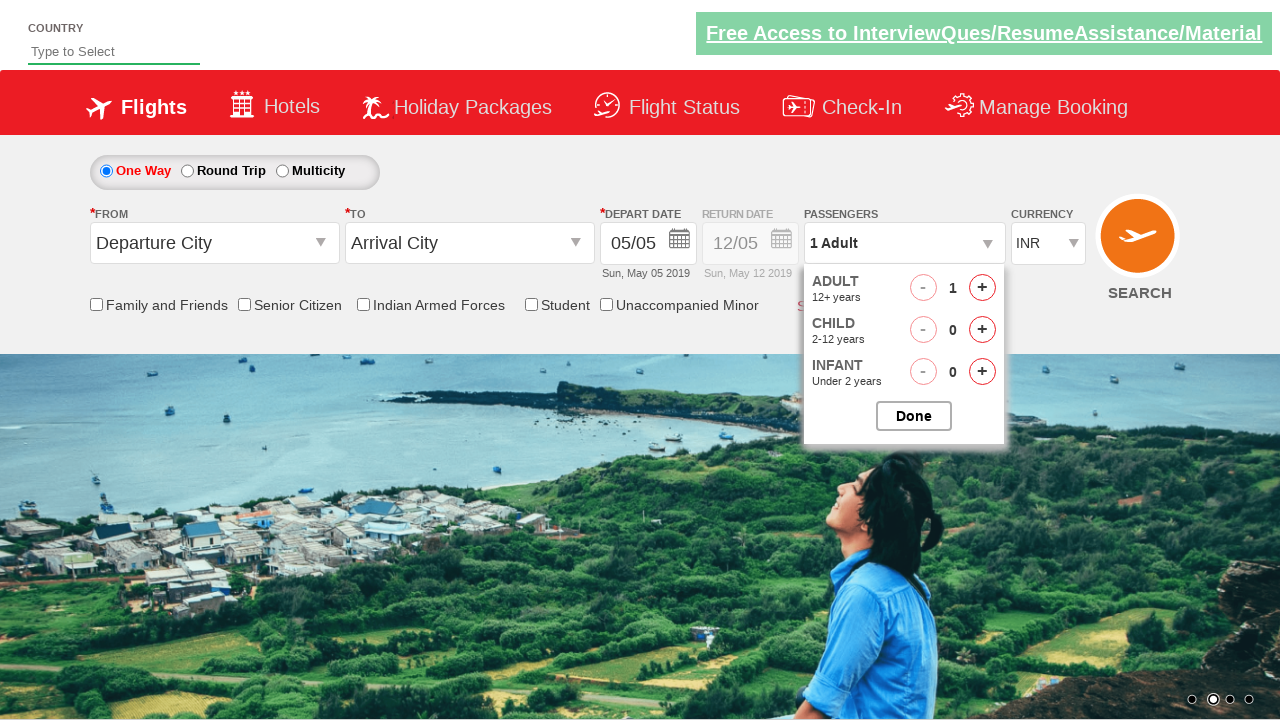

Clicked add adult button (increment 1 of 4) at (982, 288) on #hrefIncAdt
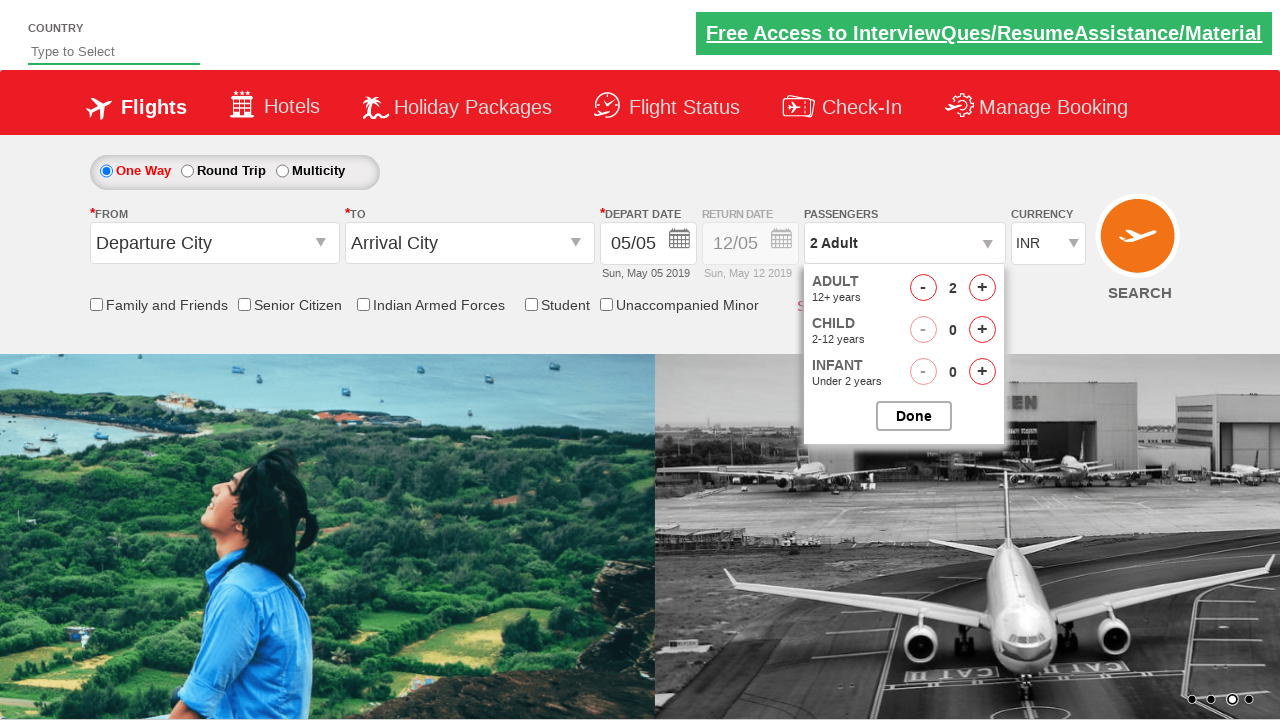

Clicked add adult button (increment 2 of 4) at (982, 288) on #hrefIncAdt
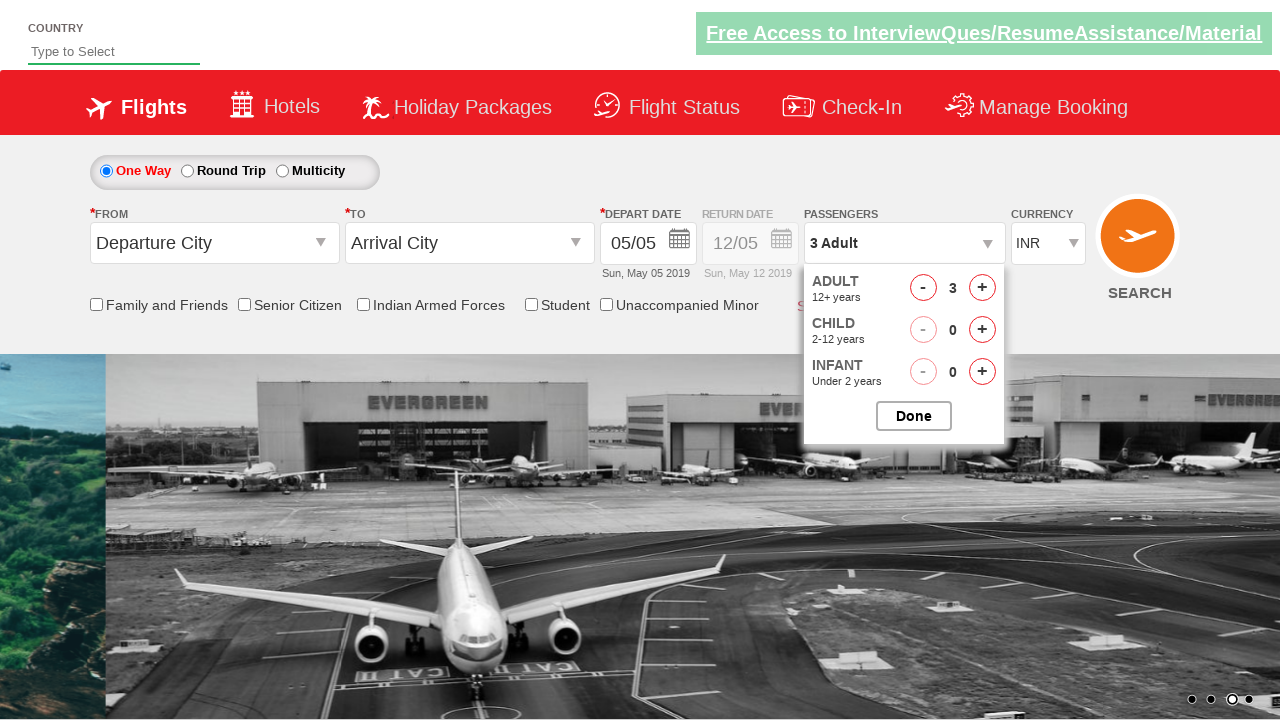

Clicked add adult button (increment 3 of 4) at (982, 288) on #hrefIncAdt
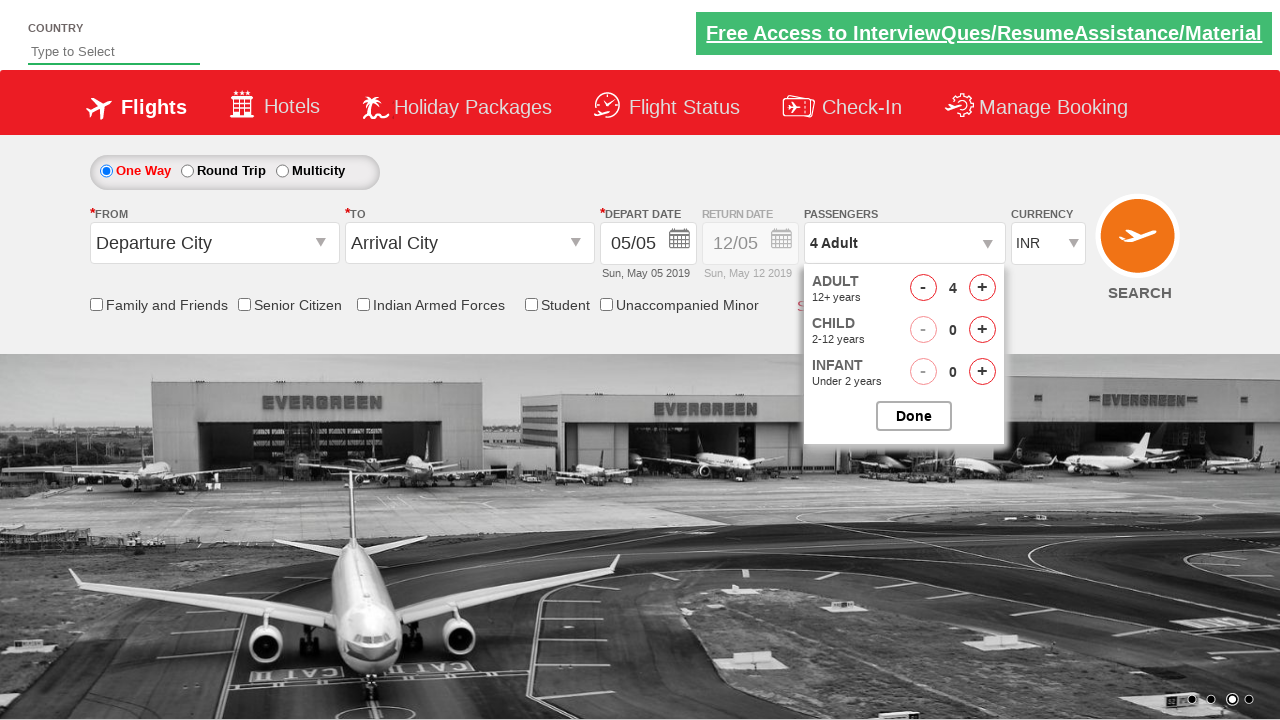

Clicked add adult button (increment 4 of 4) at (982, 288) on #hrefIncAdt
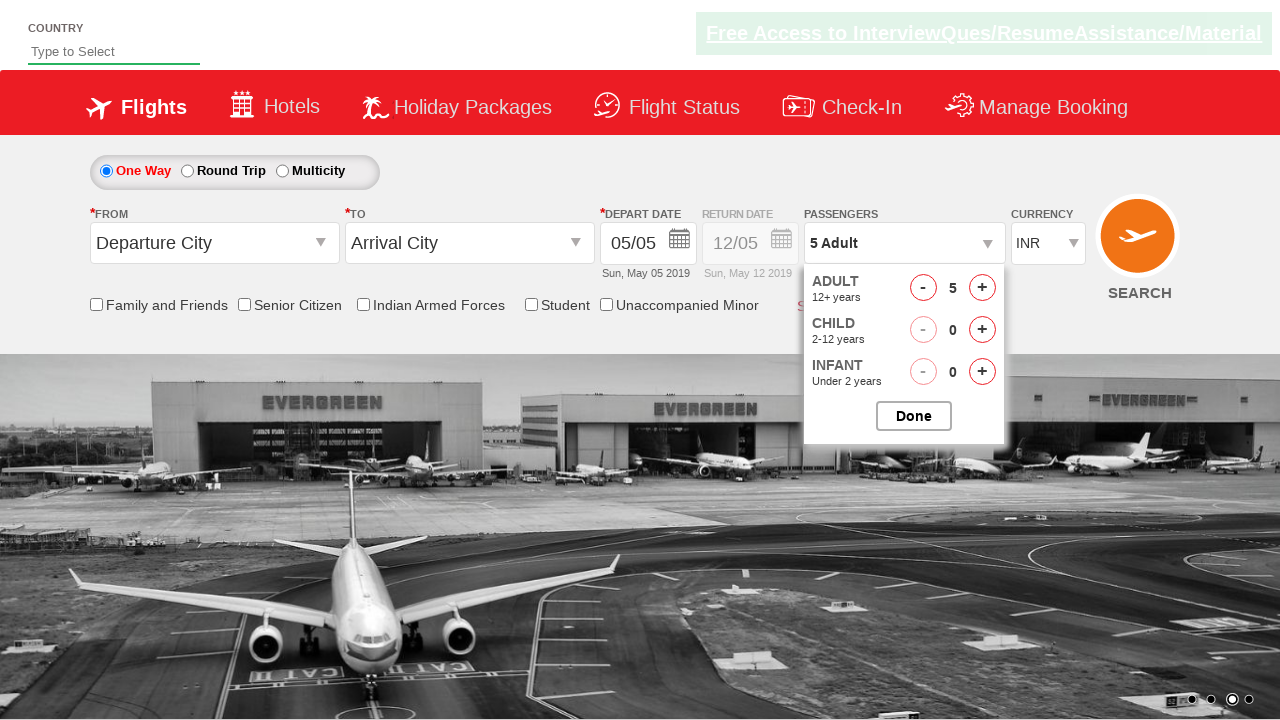

Clicked Done button to close passenger selection dropdown at (914, 416) on #btnclosepaxoption
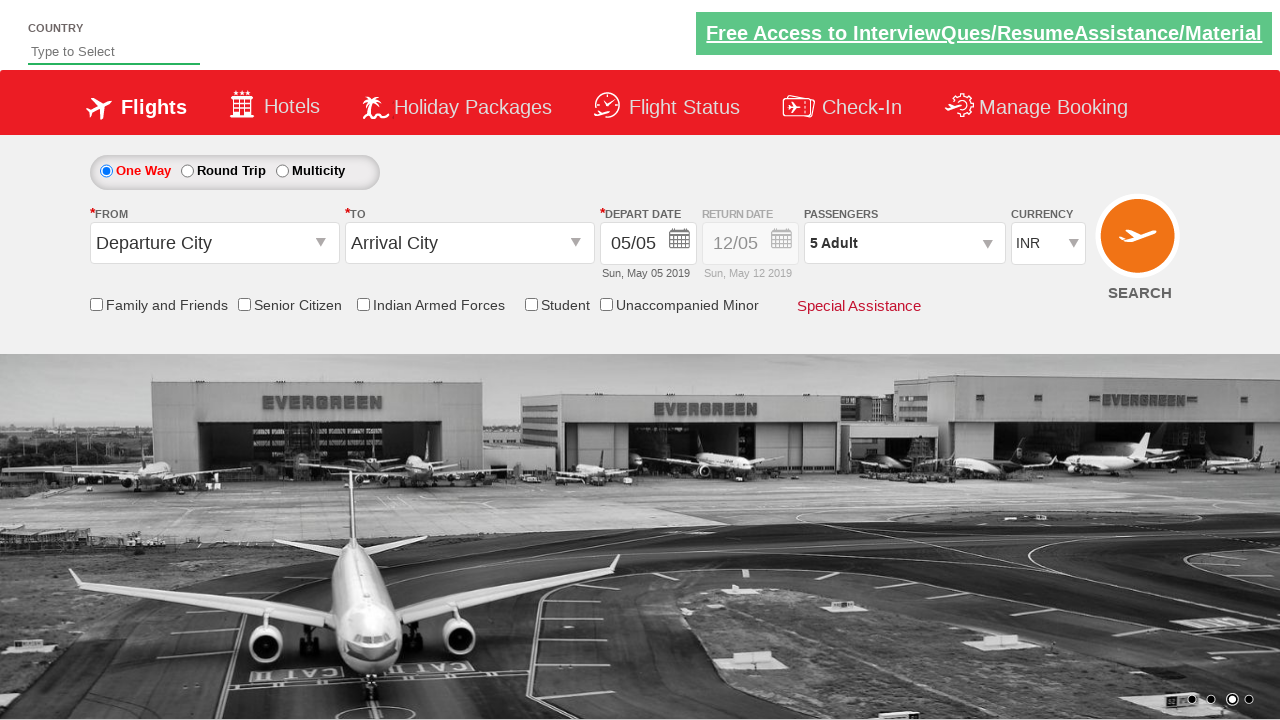

Verified passenger dropdown closed and selection reflected
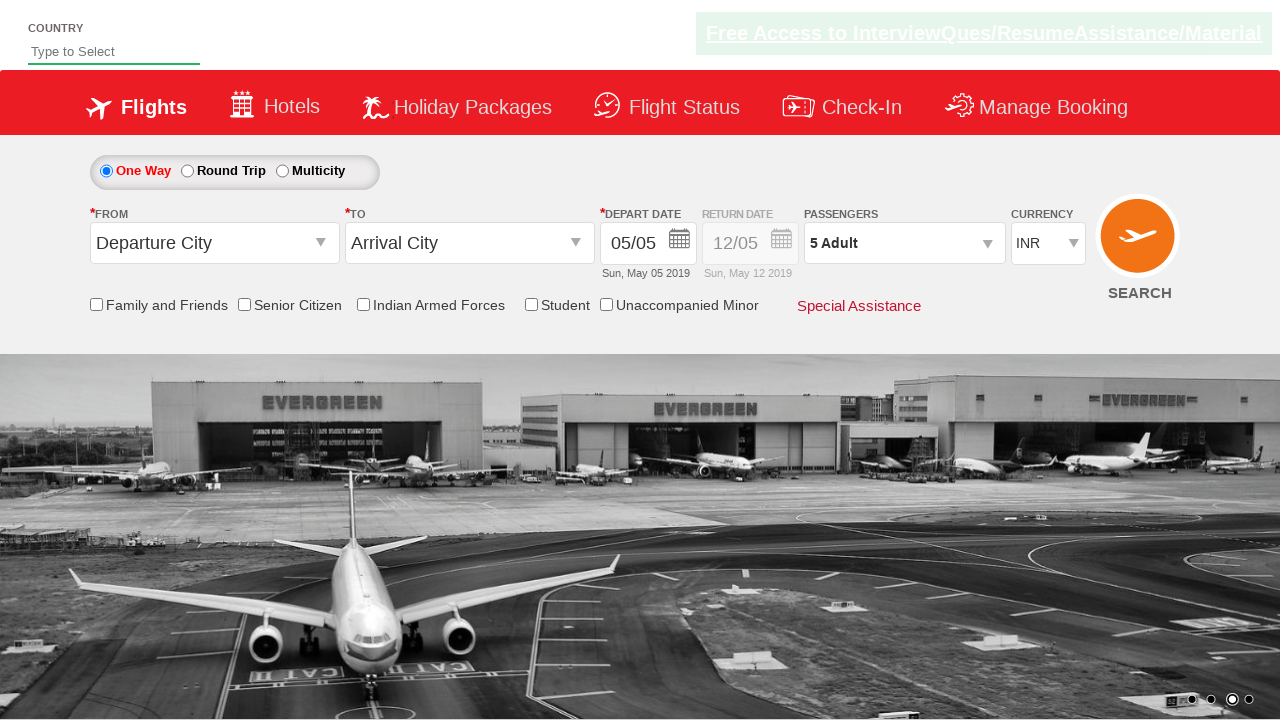

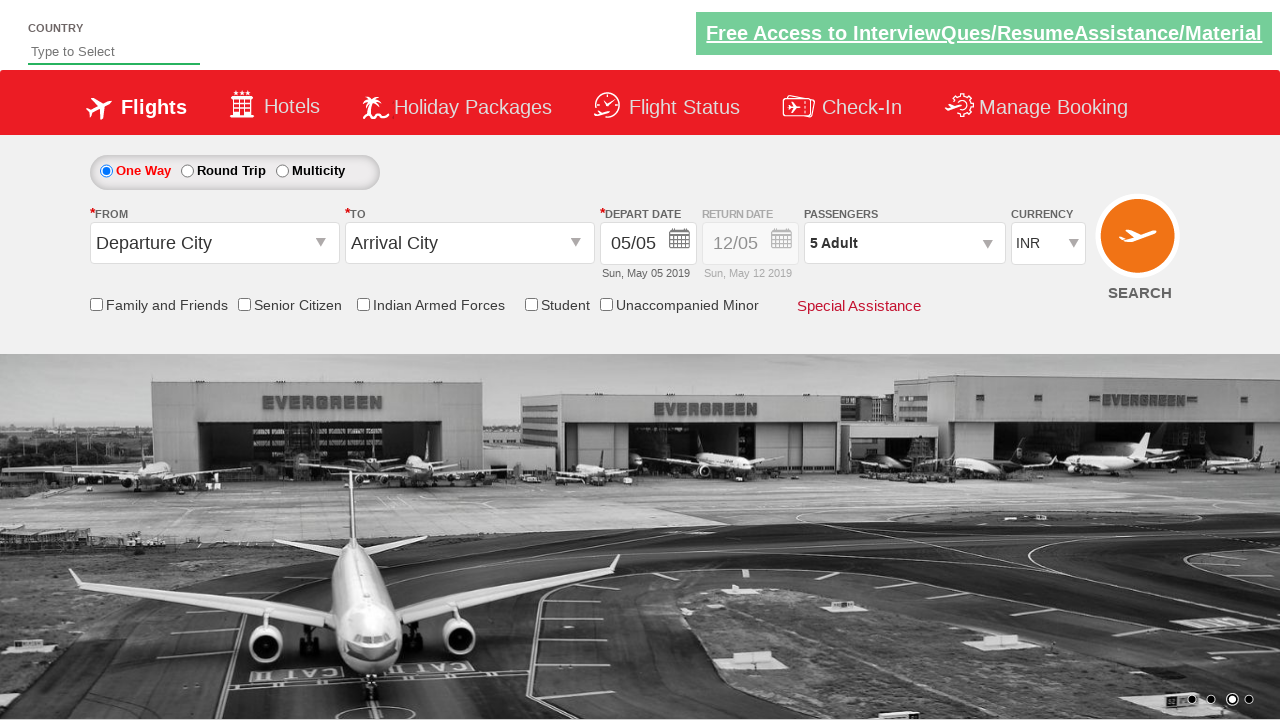